Scrolls down the page multiple times using keyboard actions

Starting URL: https://apna.co

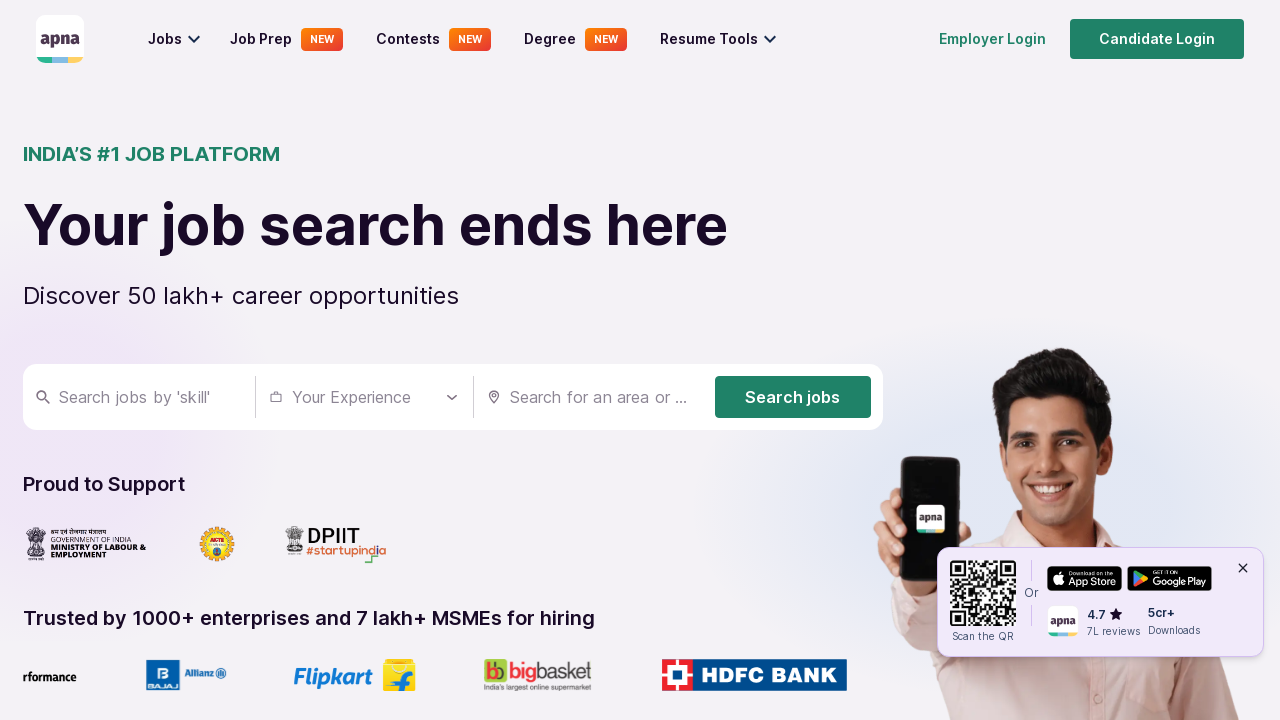

Navigated to https://apna.co
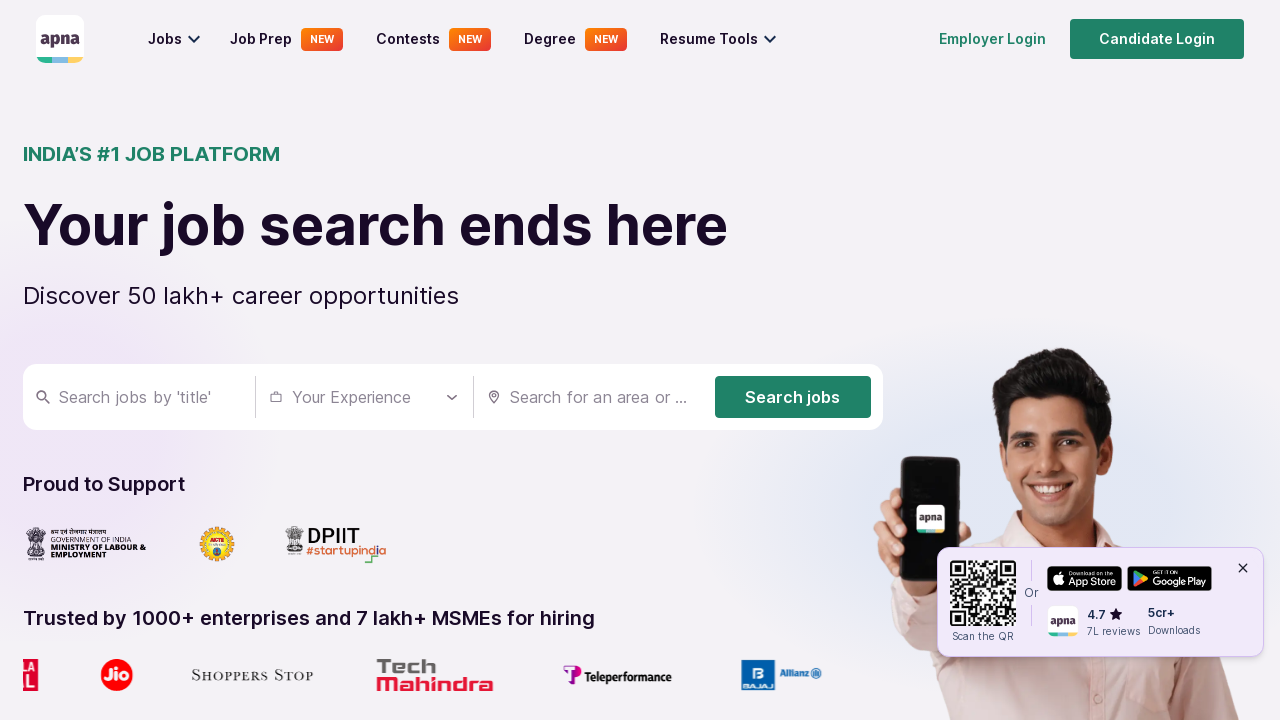

Scrolled down page - Press 1
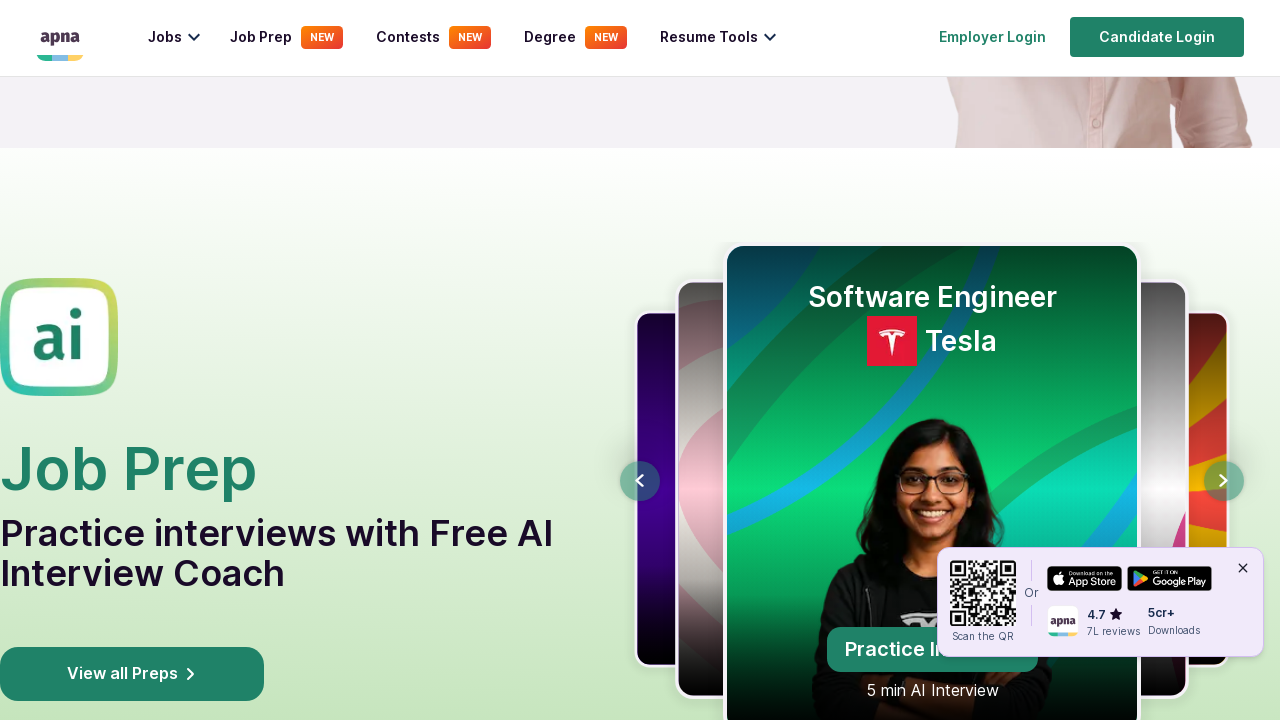

Scrolled down page - Press 2
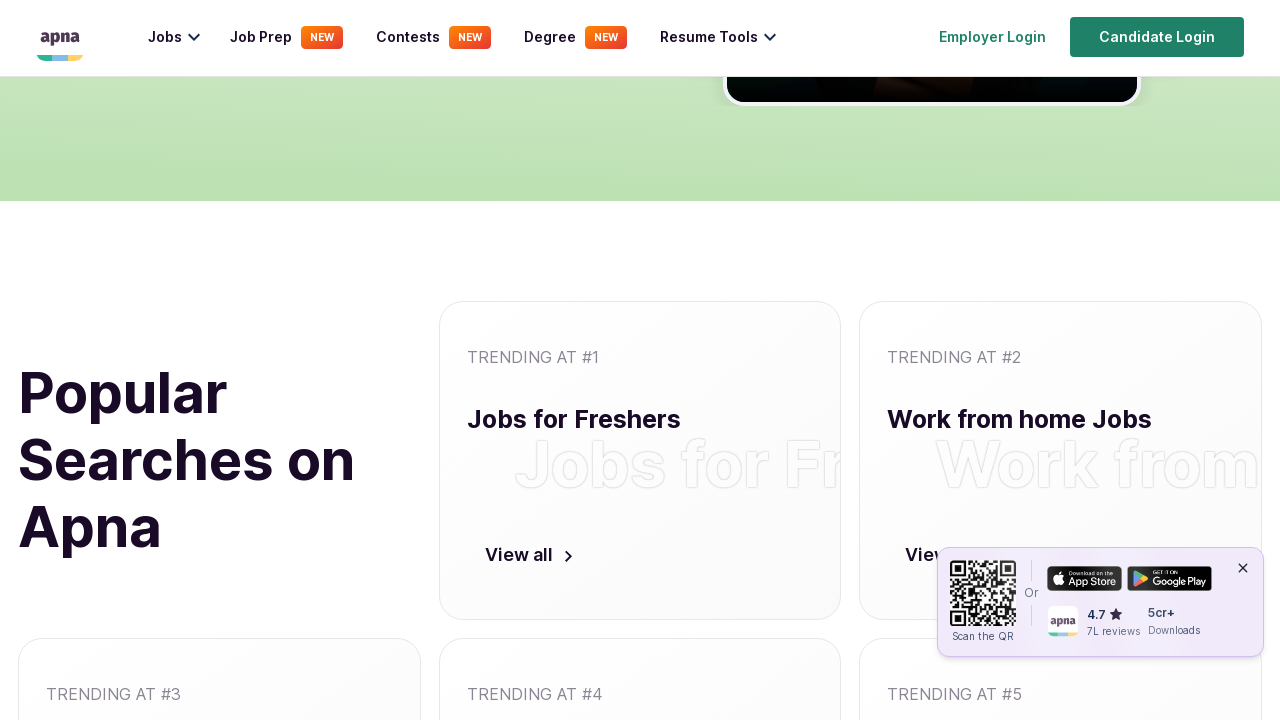

Scrolled down page - Press 3
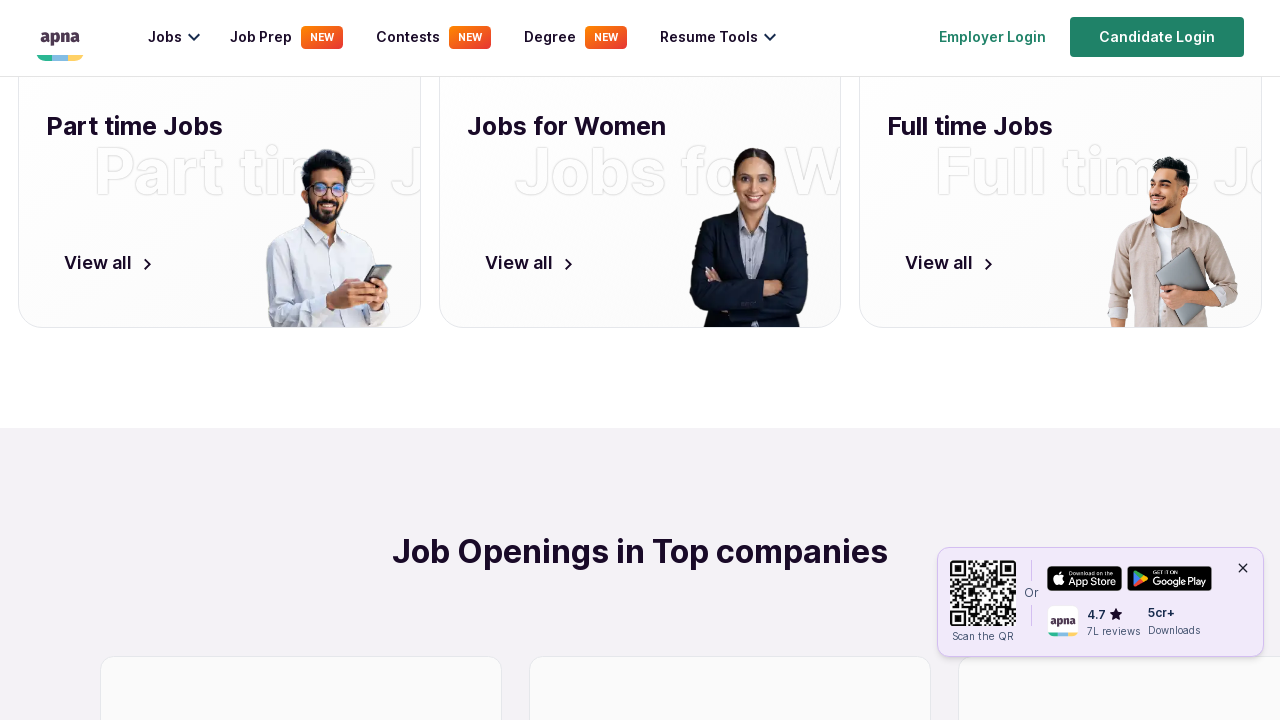

Scrolled down page - Press 4
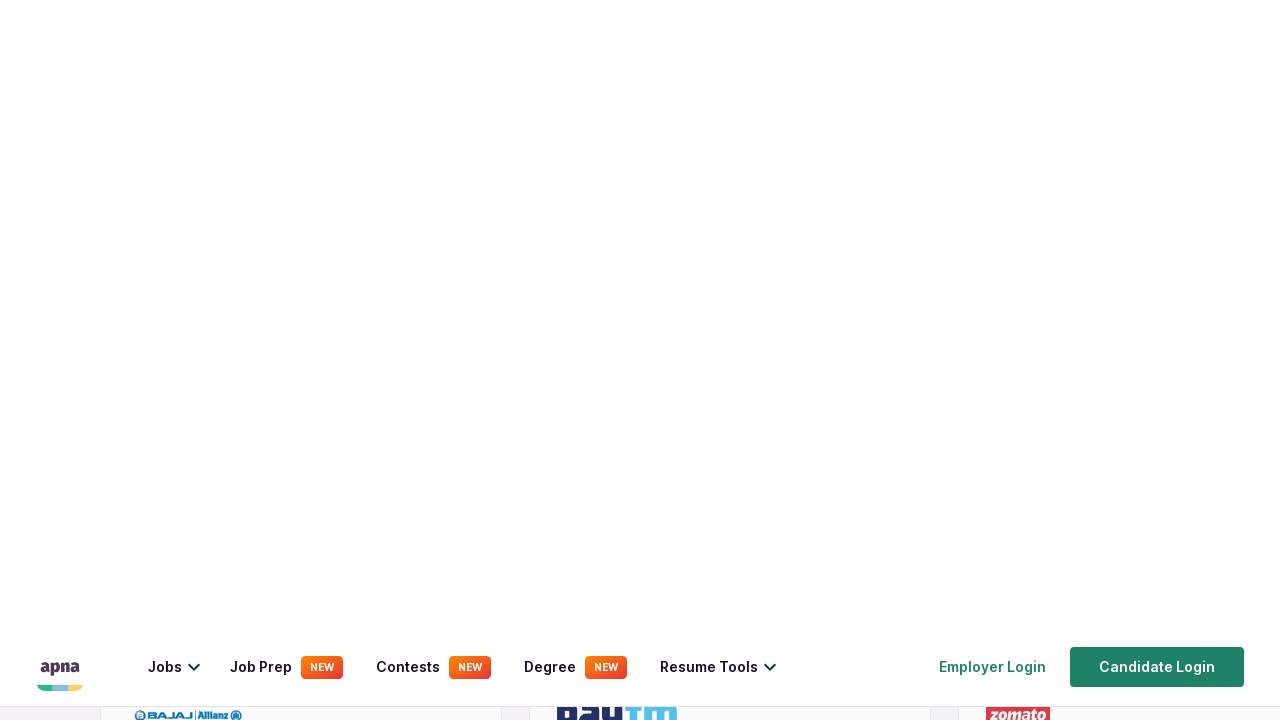

Scrolled down page - Press 5
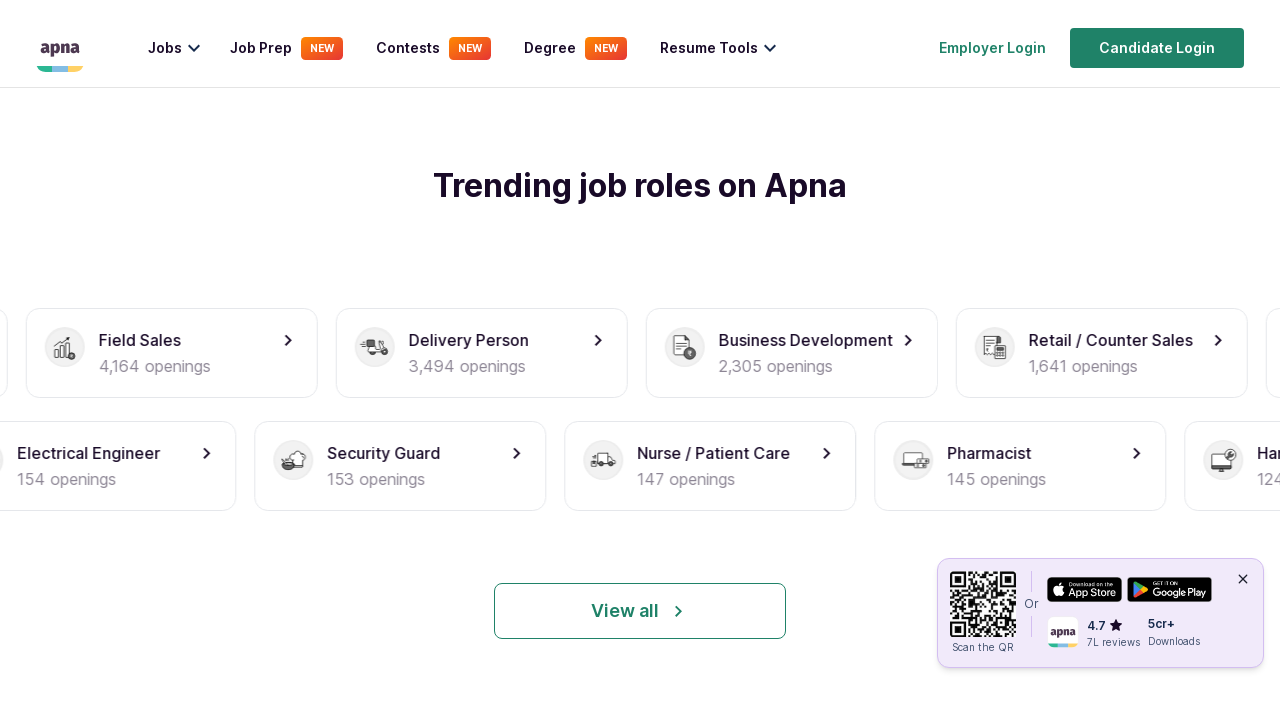

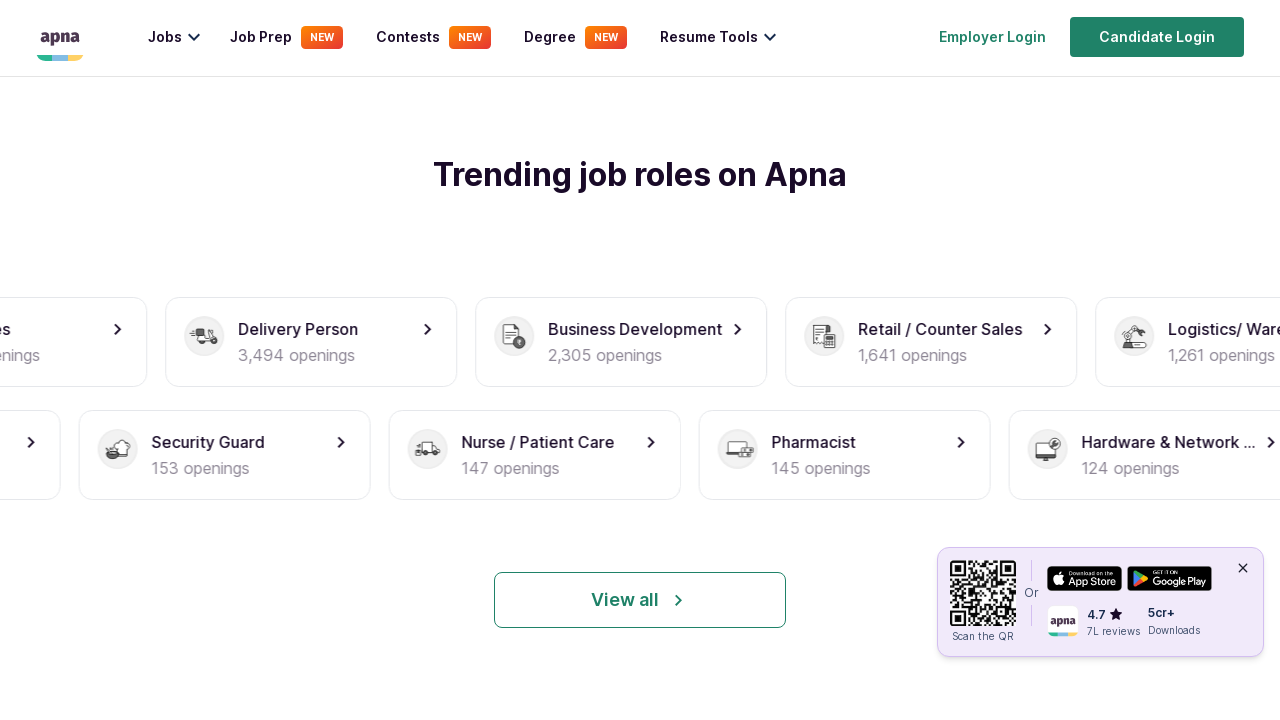